Tests a registration form by filling in first name, last name, and email fields, then submitting the form and verifying the success message

Starting URL: https://suninjuly.github.io/registration1.html

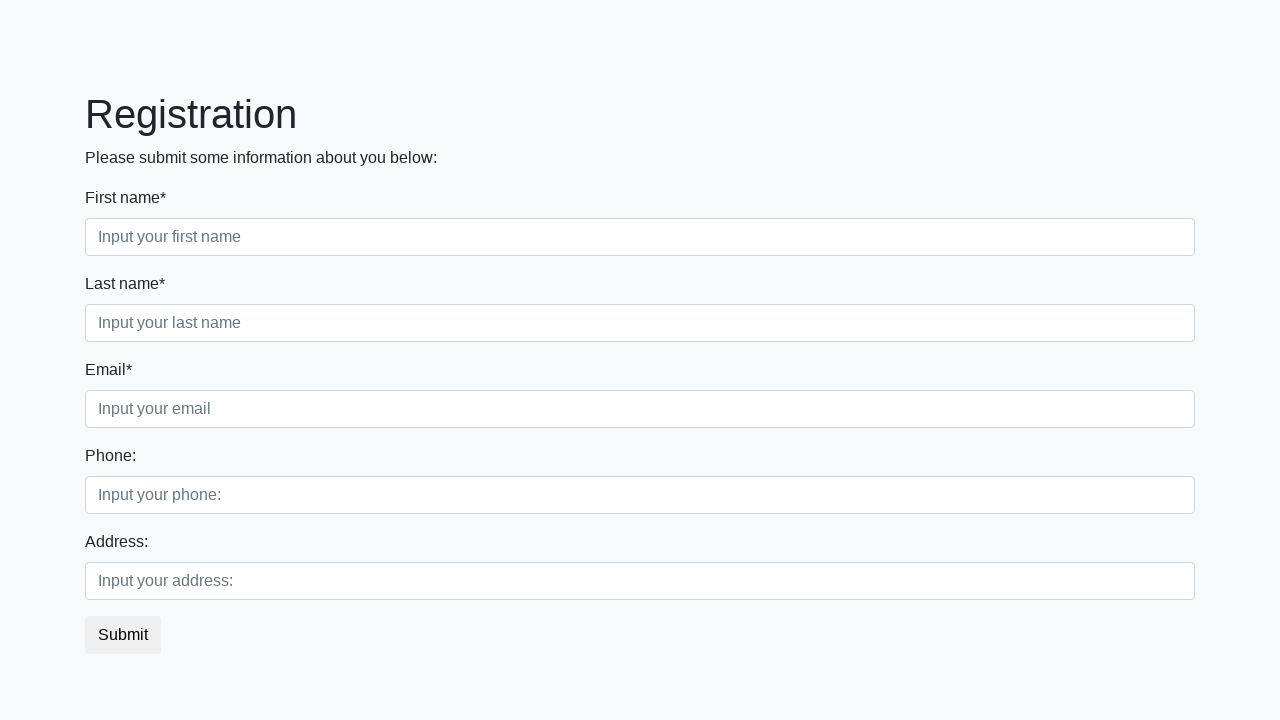

Navigated to registration form page
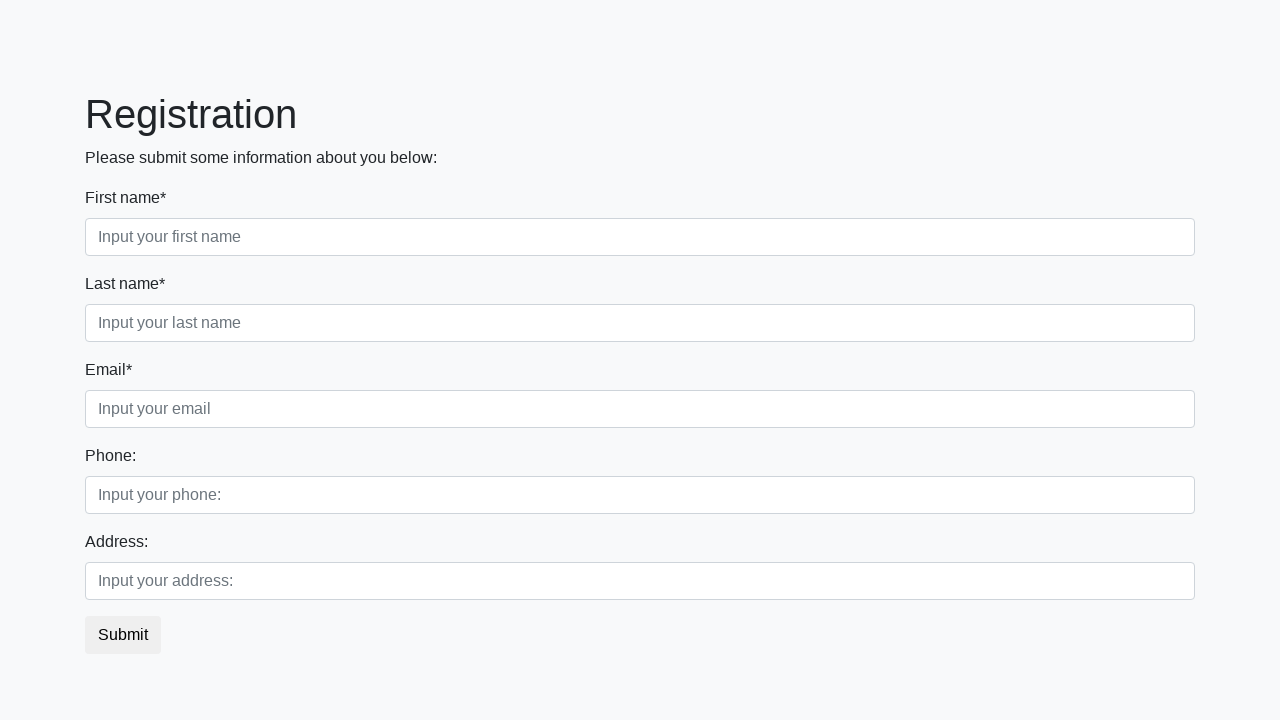

Filled first name field with 'Ivan' on .first_block .first
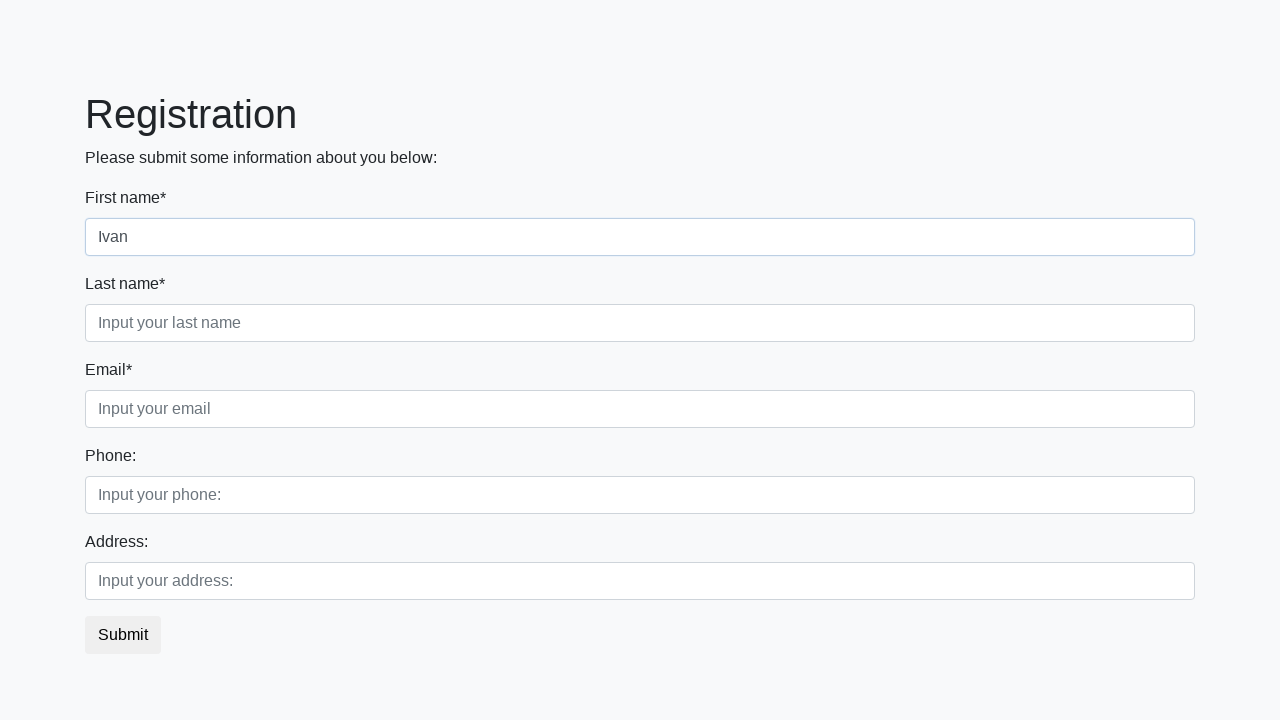

Filled last name field with 'Petrov' on .first_block .second
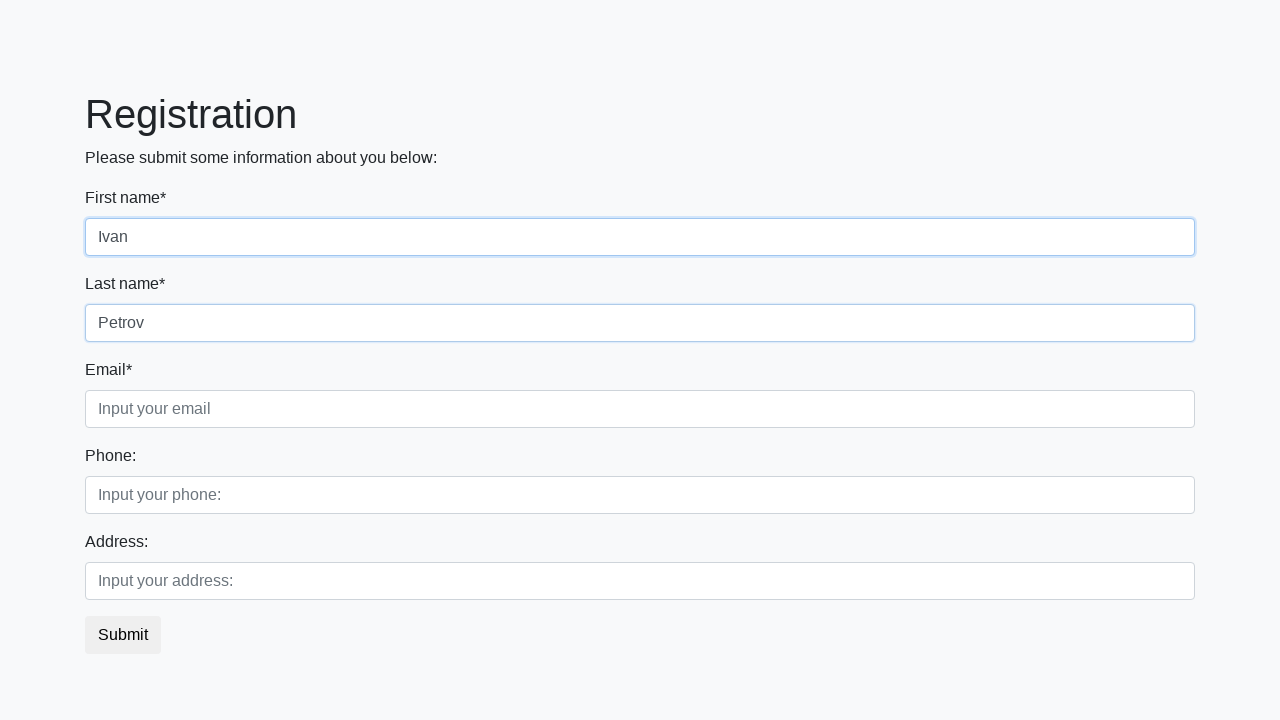

Filled email field with 'milo@milo.com' on .first_block .third
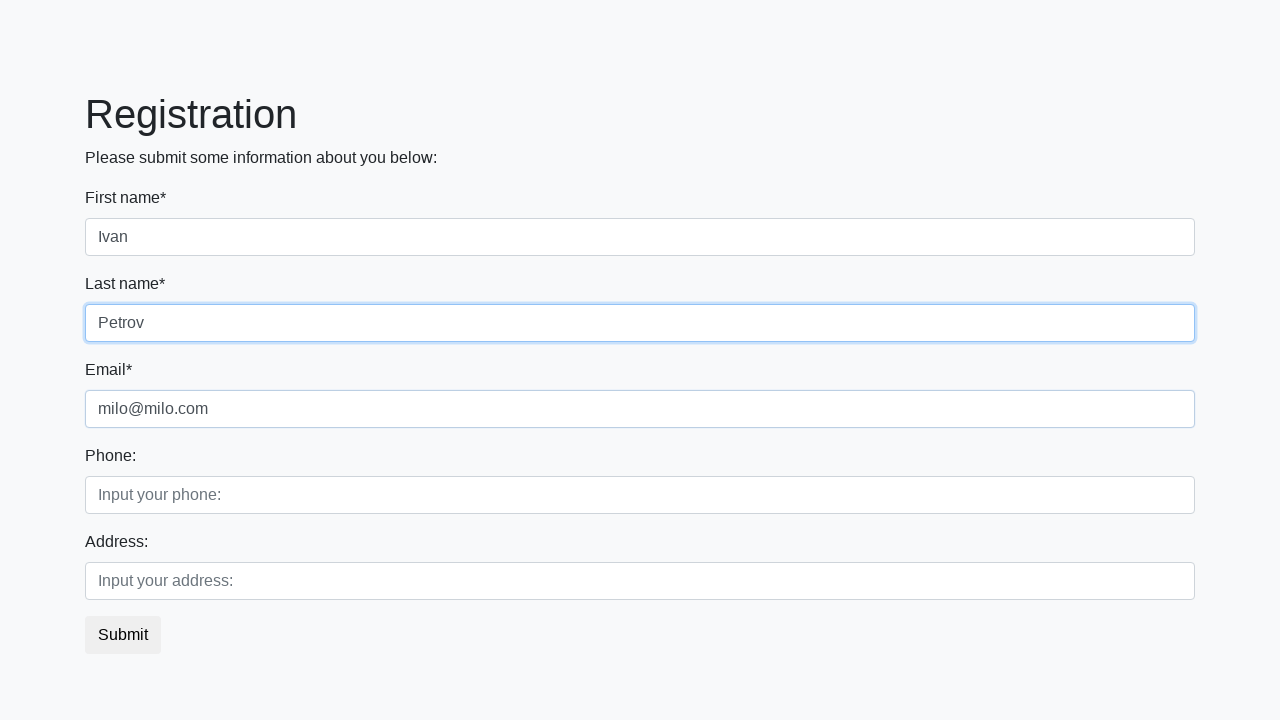

Clicked submit button to submit registration form at (123, 635) on button.btn
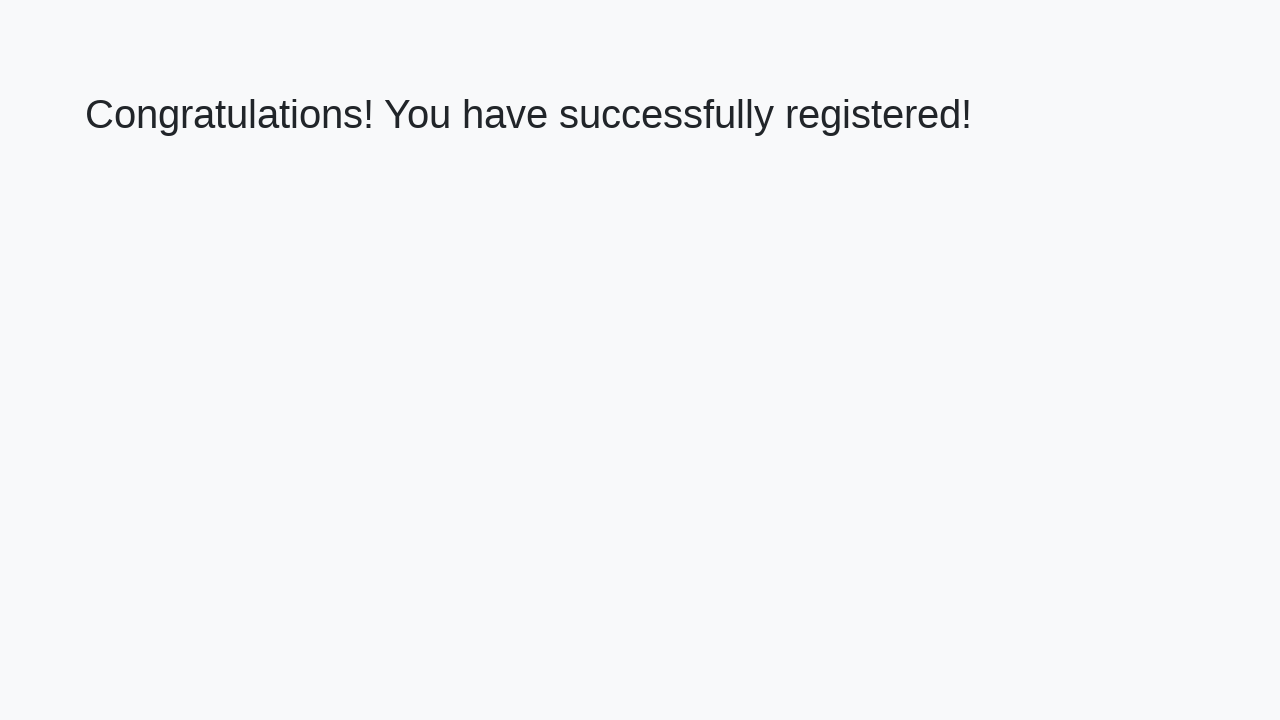

Success message heading loaded
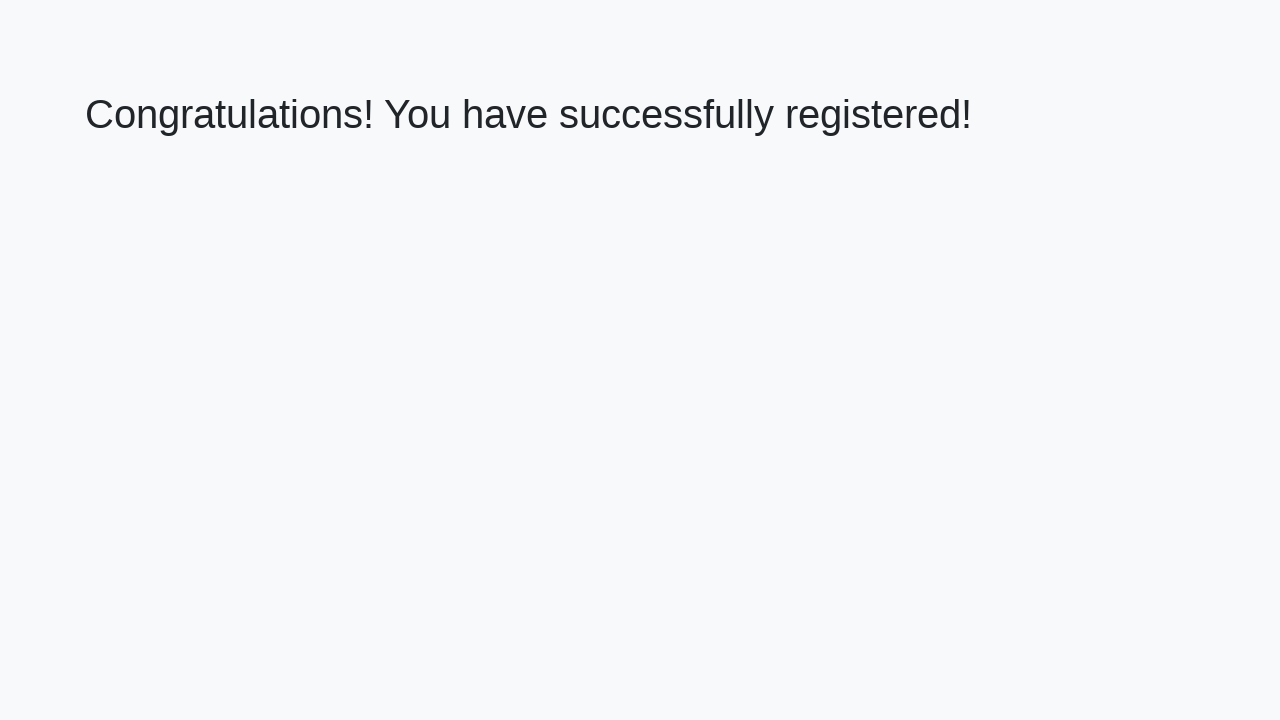

Retrieved success message text: 'Congratulations! You have successfully registered!'
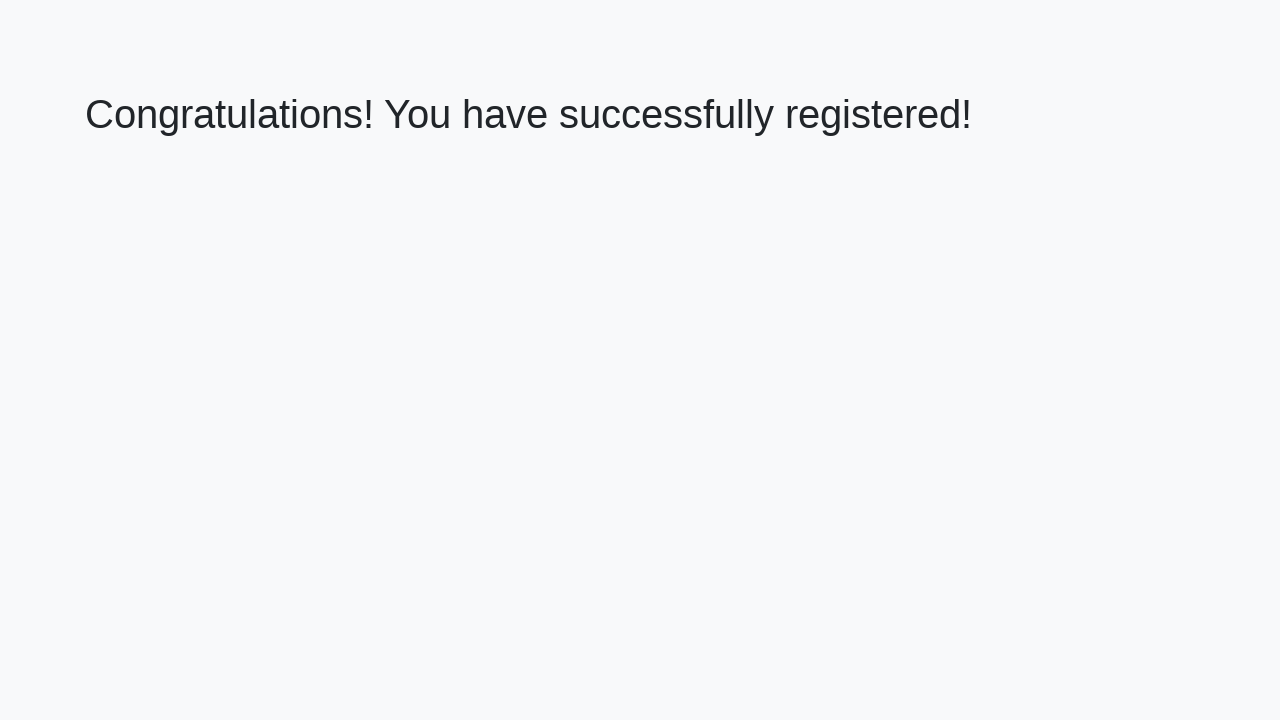

Verified success message contains expected text
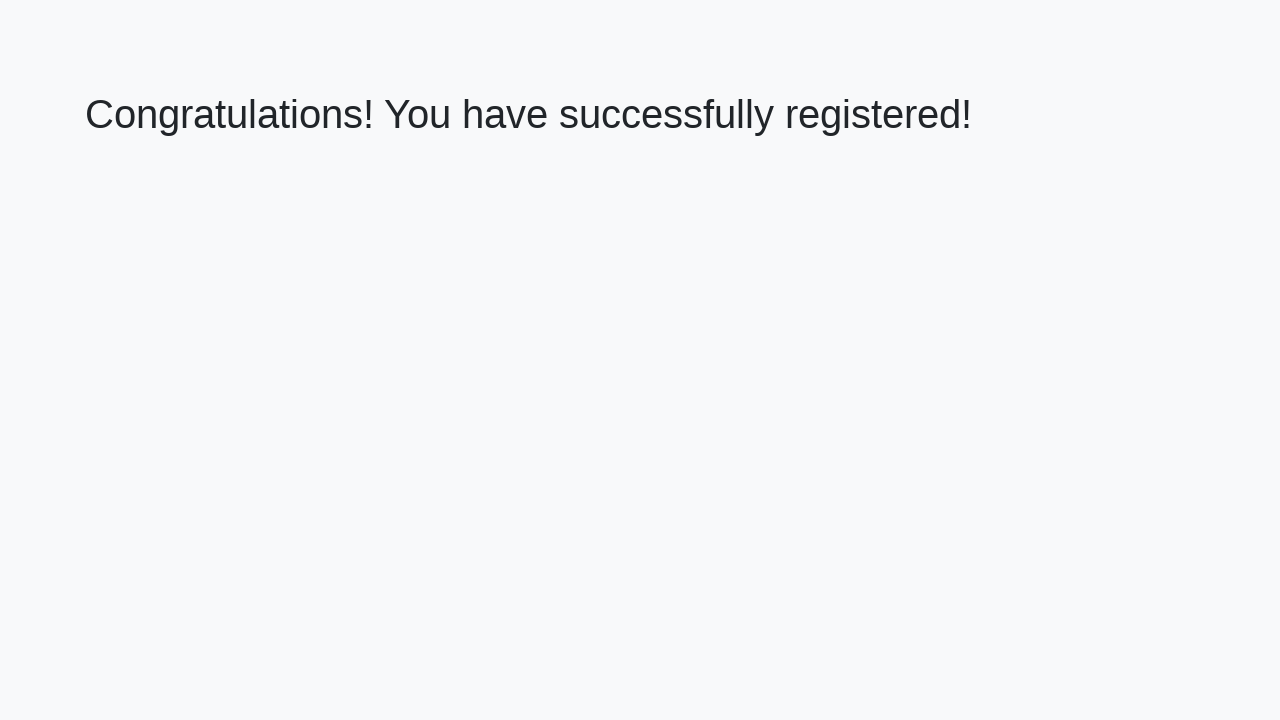

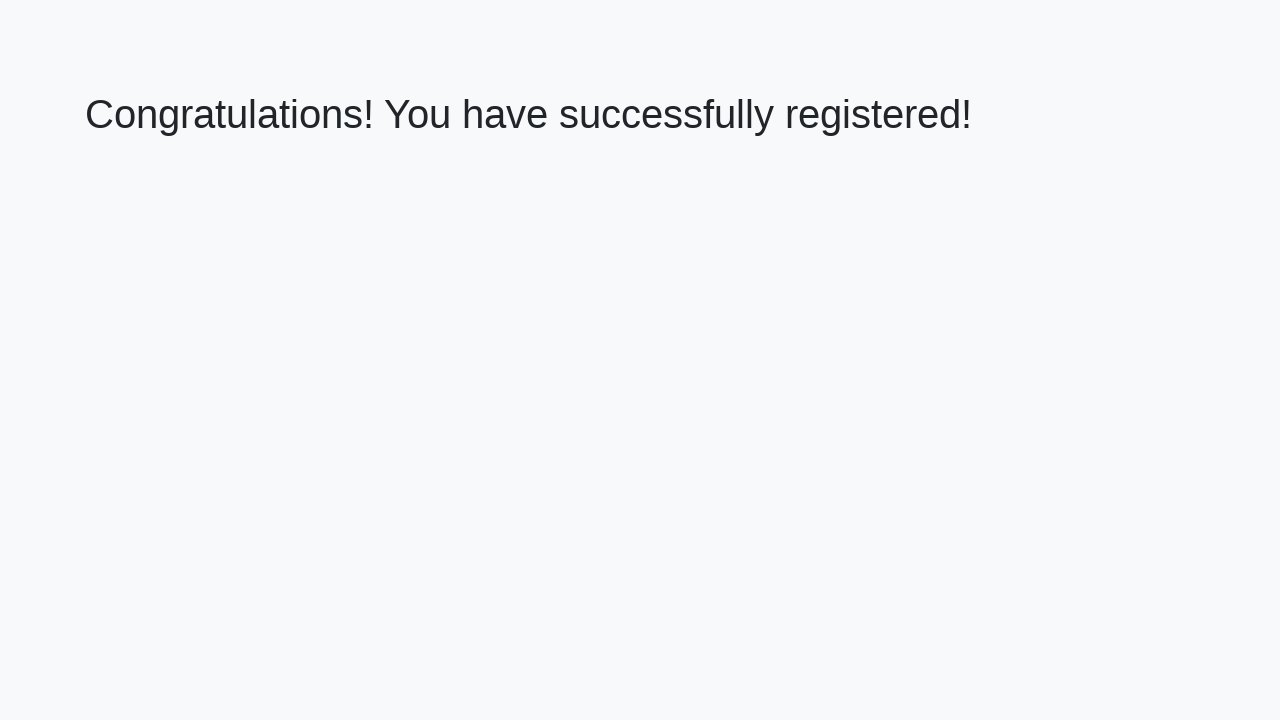